Navigates to the Time and Date world clock page and verifies that the world clock table with city time information is loaded and visible.

Starting URL: https://www.timeanddate.com/worldclock/

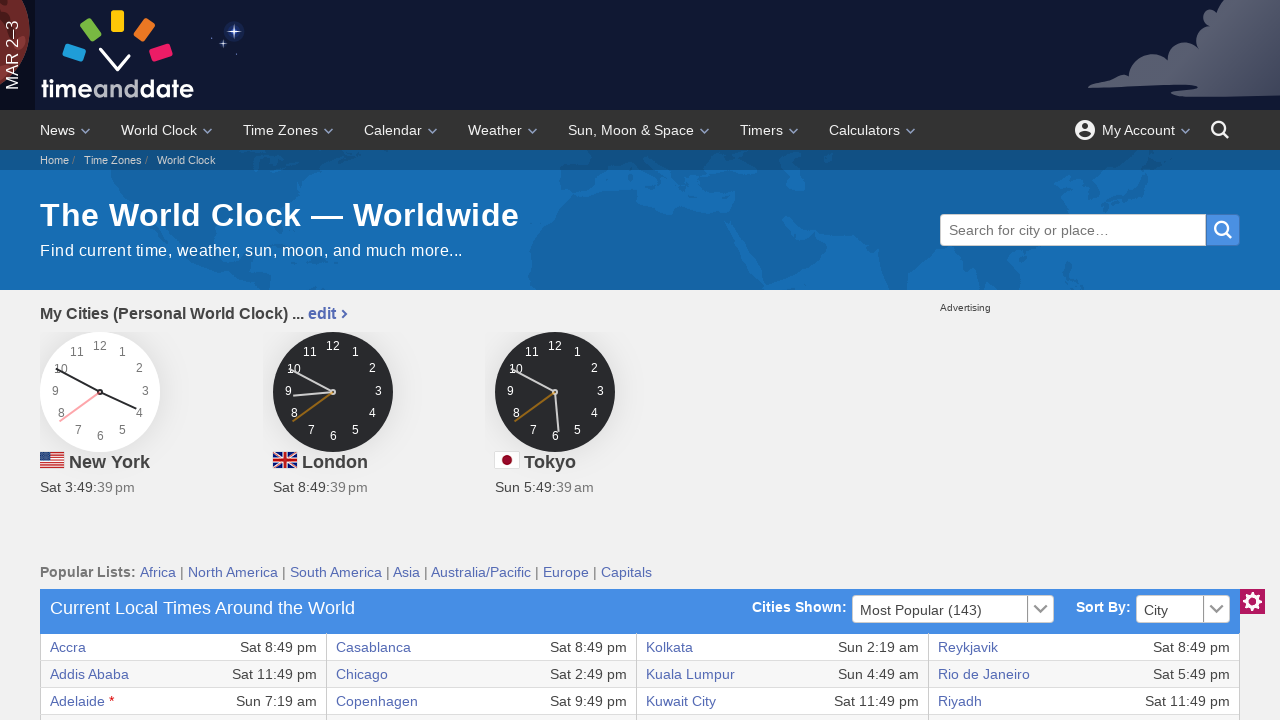

Waited for world clock table first row to load
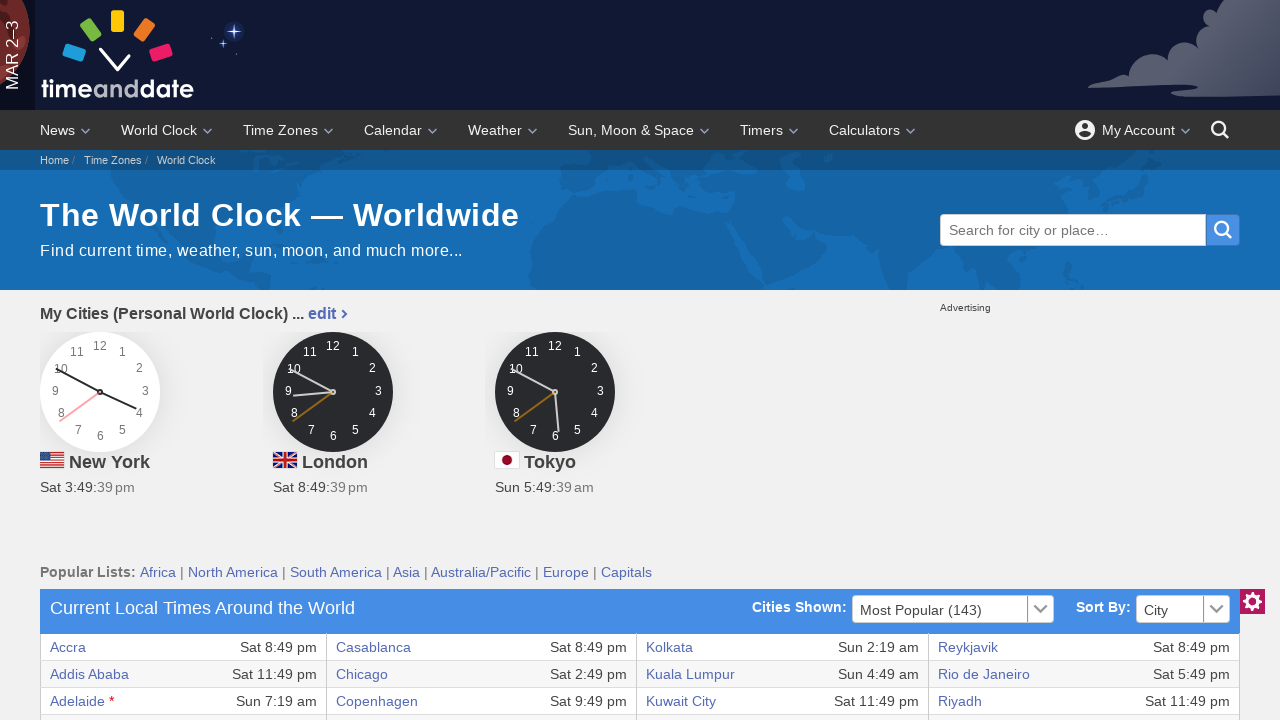

Verified world clock table loaded with all 36 rows of city time information
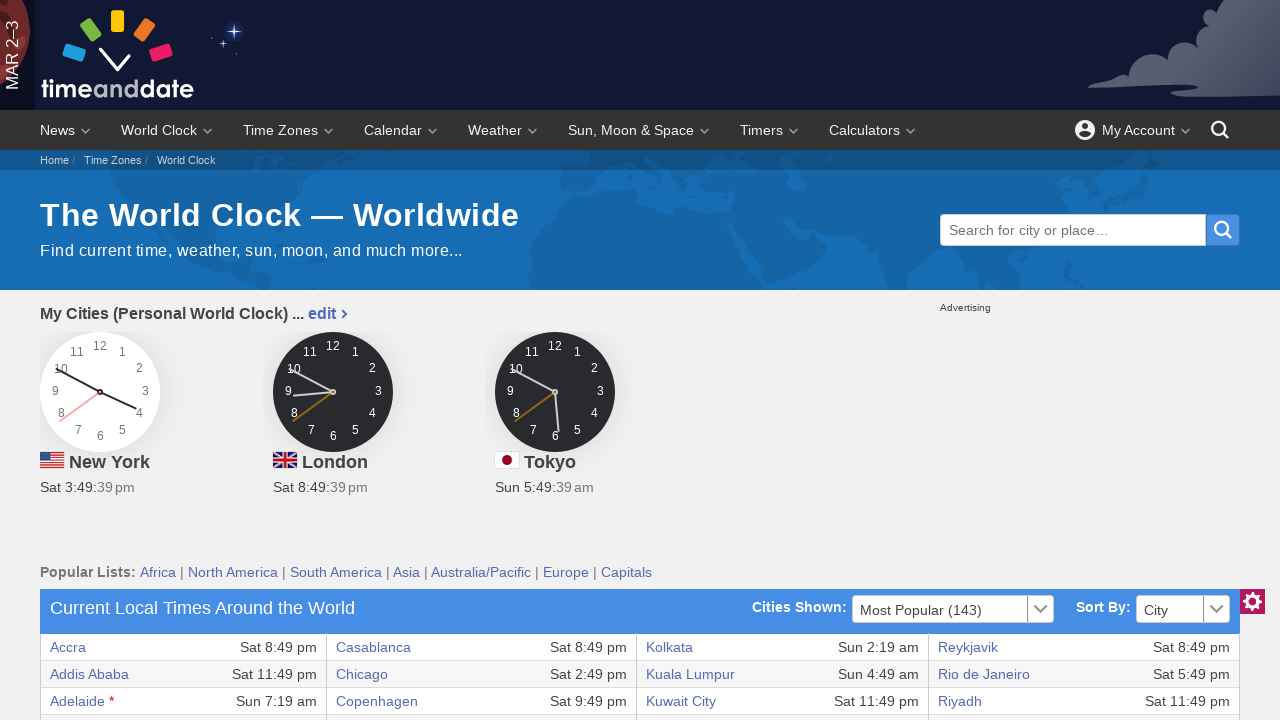

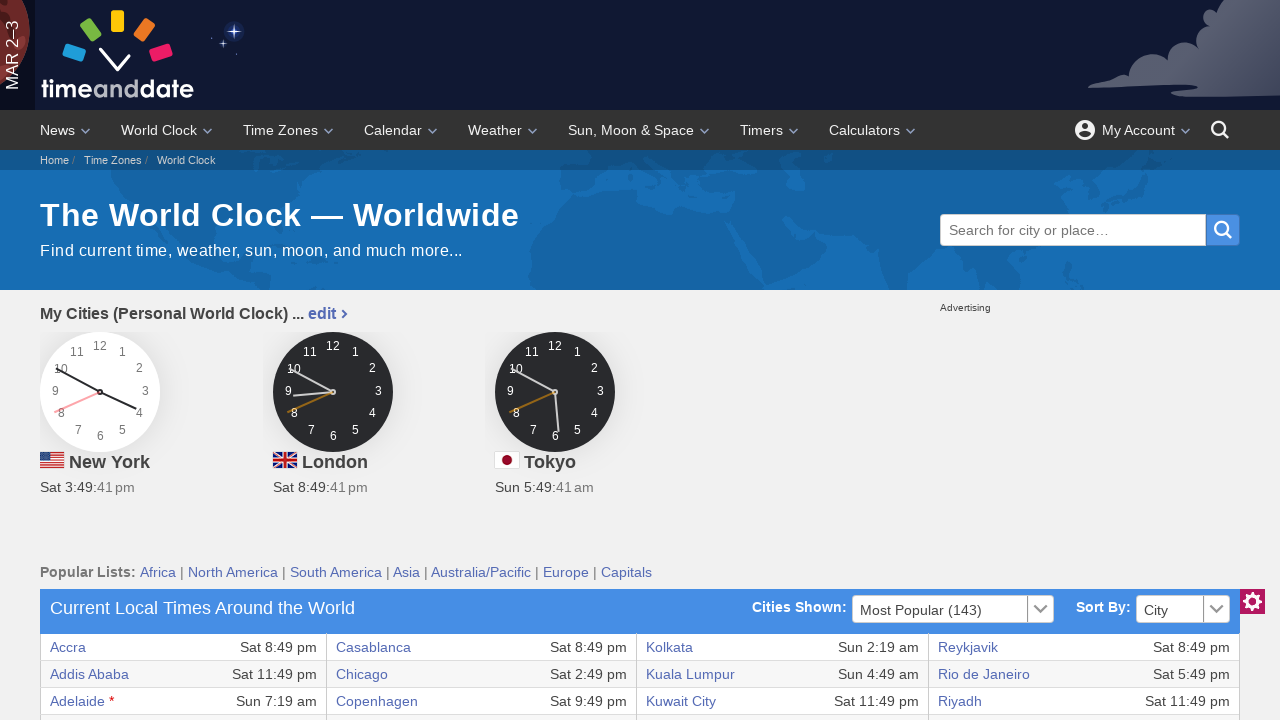